Tests window handling by clicking a link that opens a new window, switching to the new window to read content, then switching back to the parent window

Starting URL: https://the-internet.herokuapp.com/windows

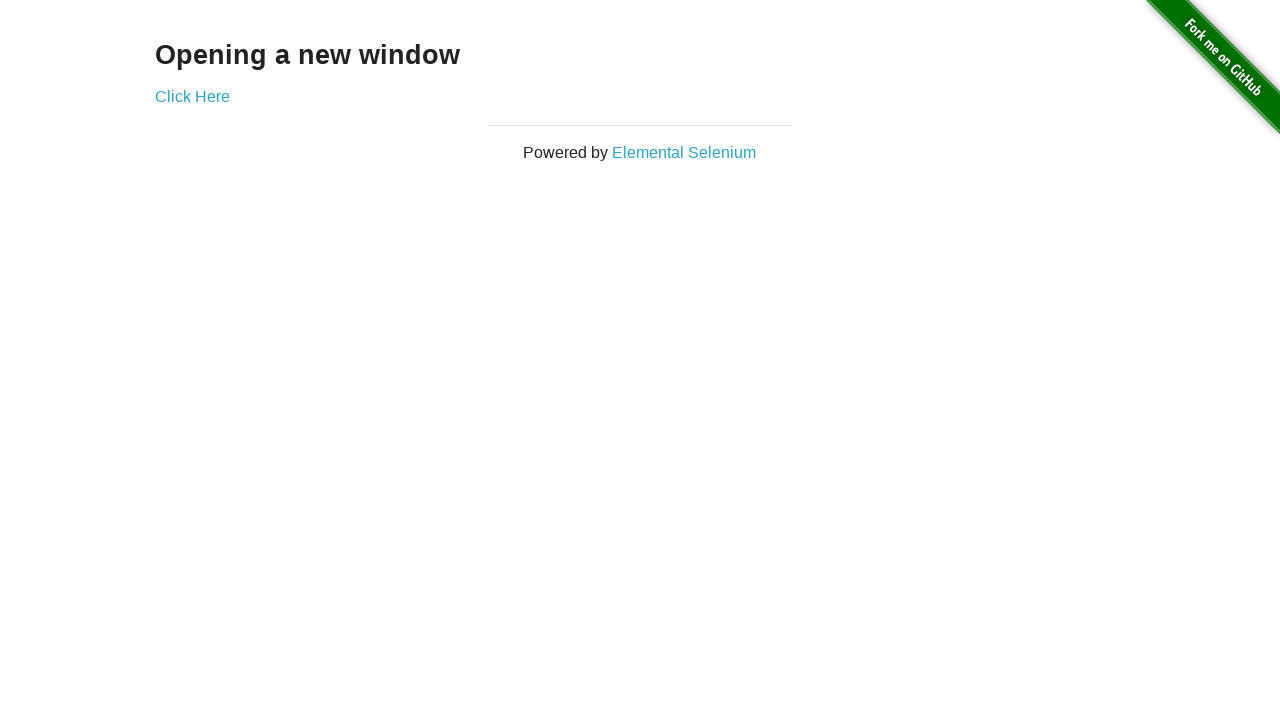

Clicked link to open new window at (192, 96) on a[href='/windows/new']
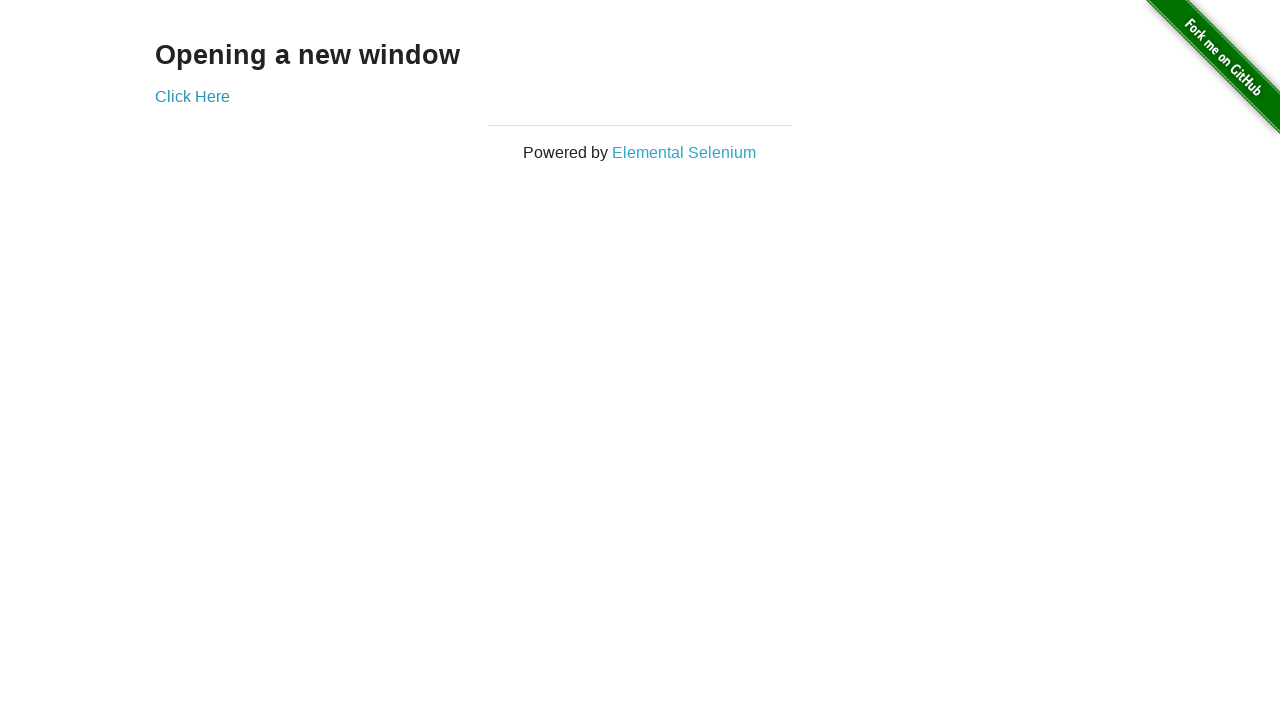

Captured new window handle
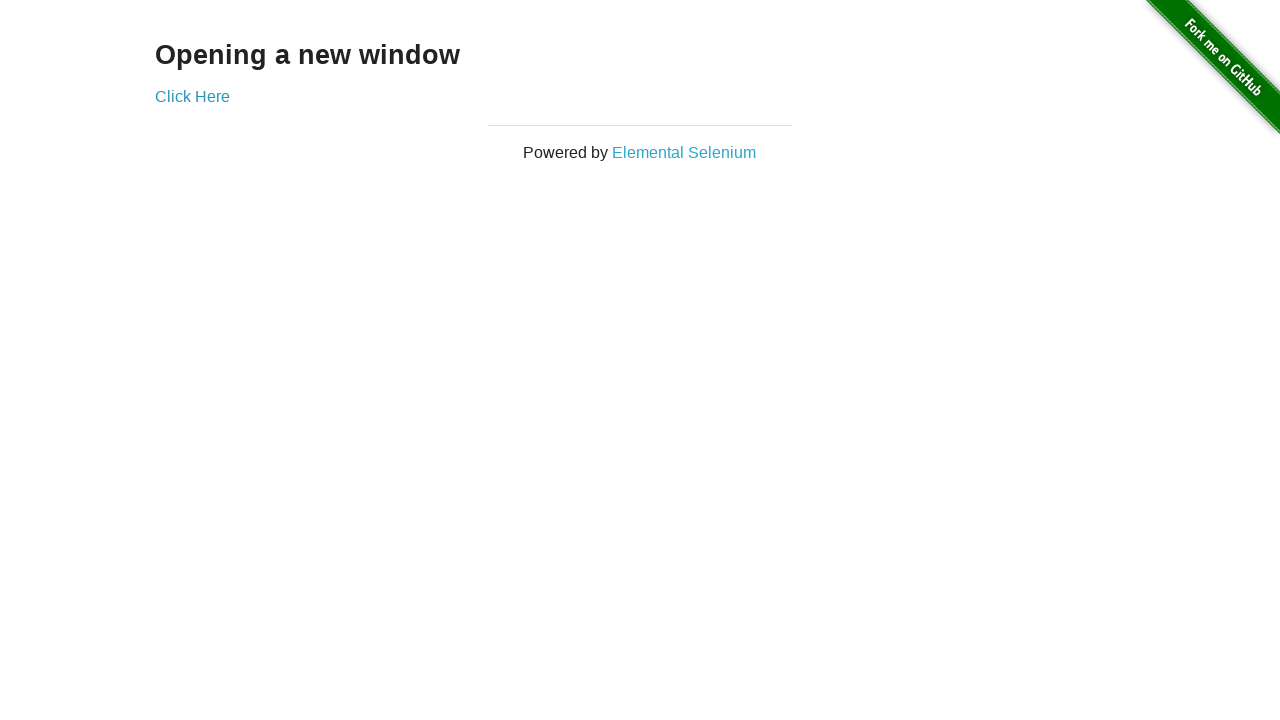

New window loaded and heading element found
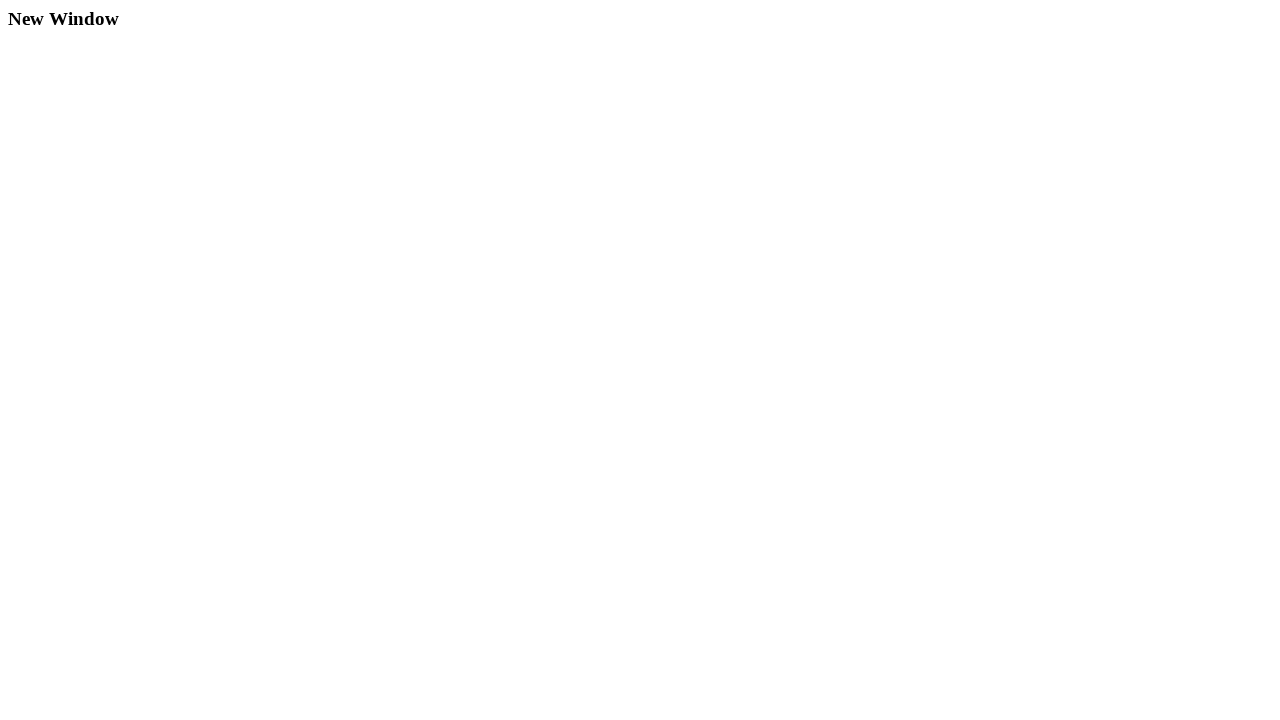

Switched back to parent window
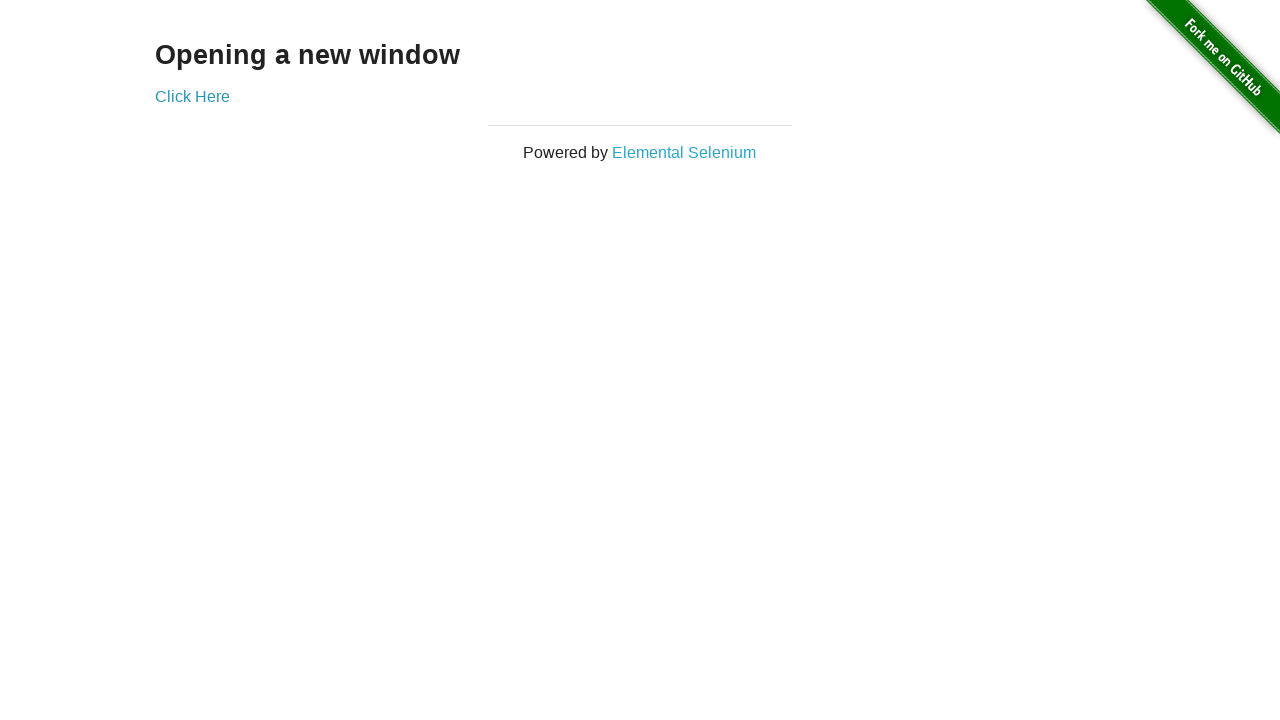

Parent window heading element verified
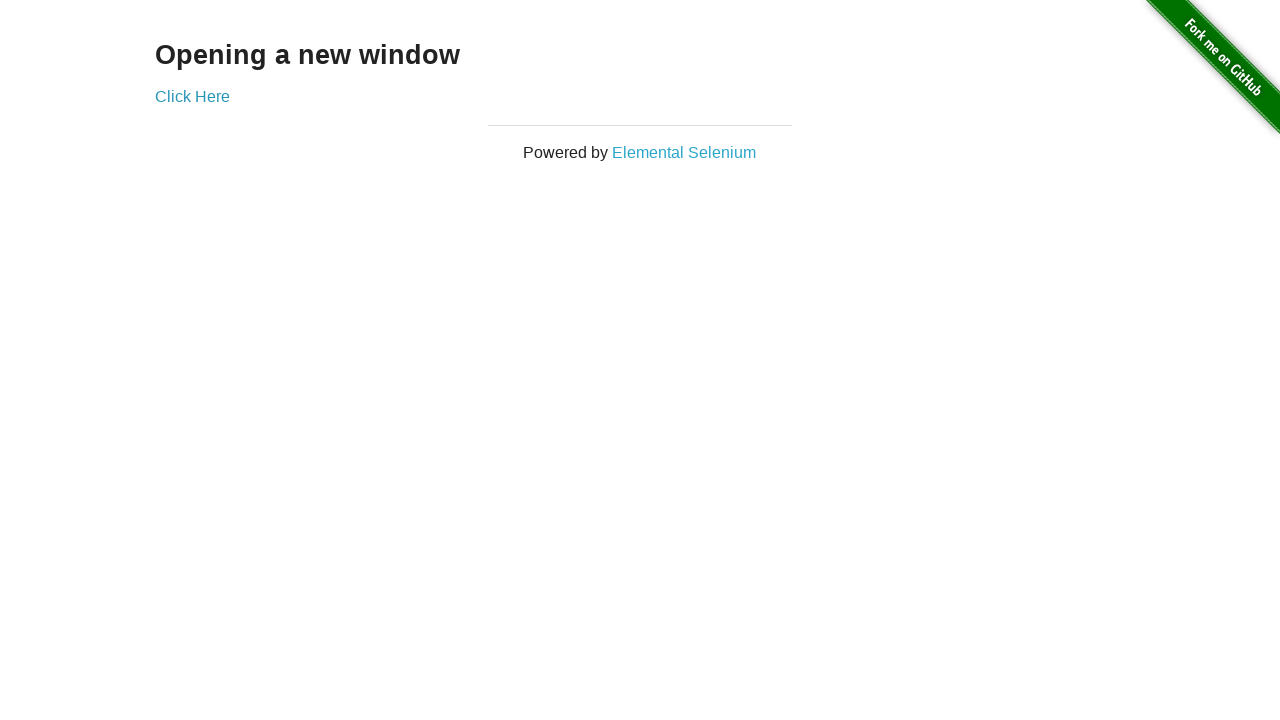

Closed child window
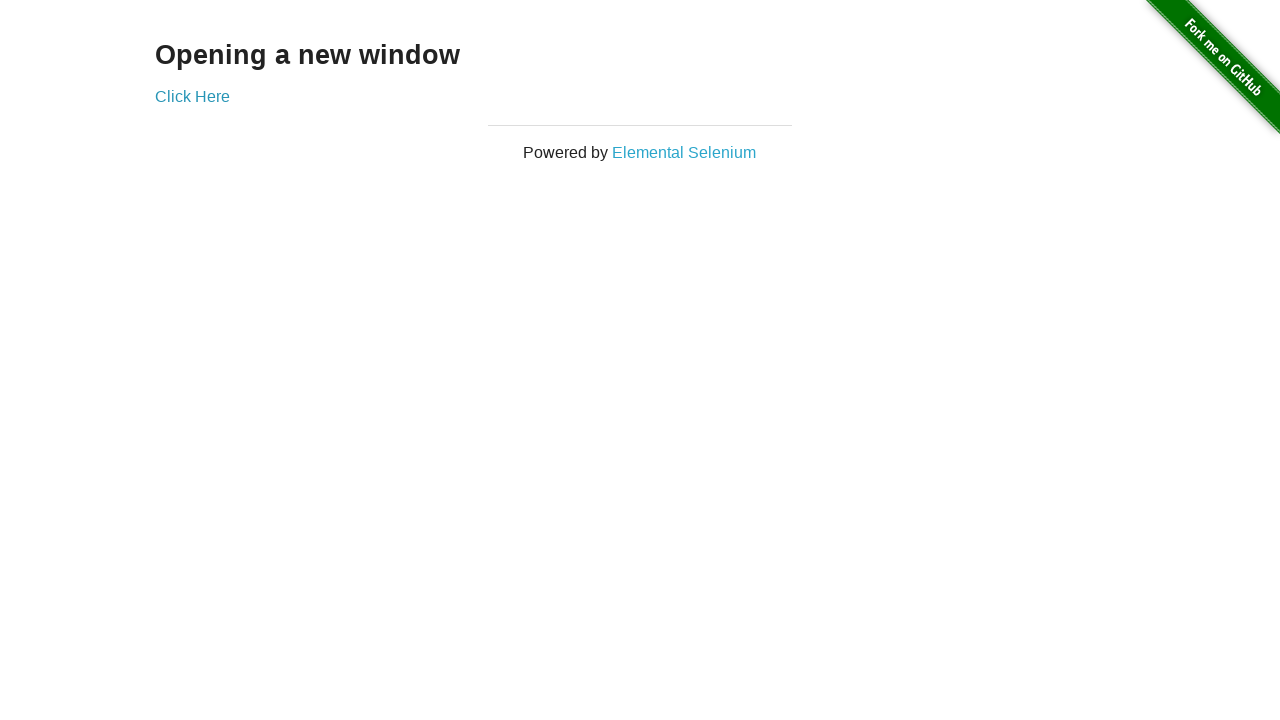

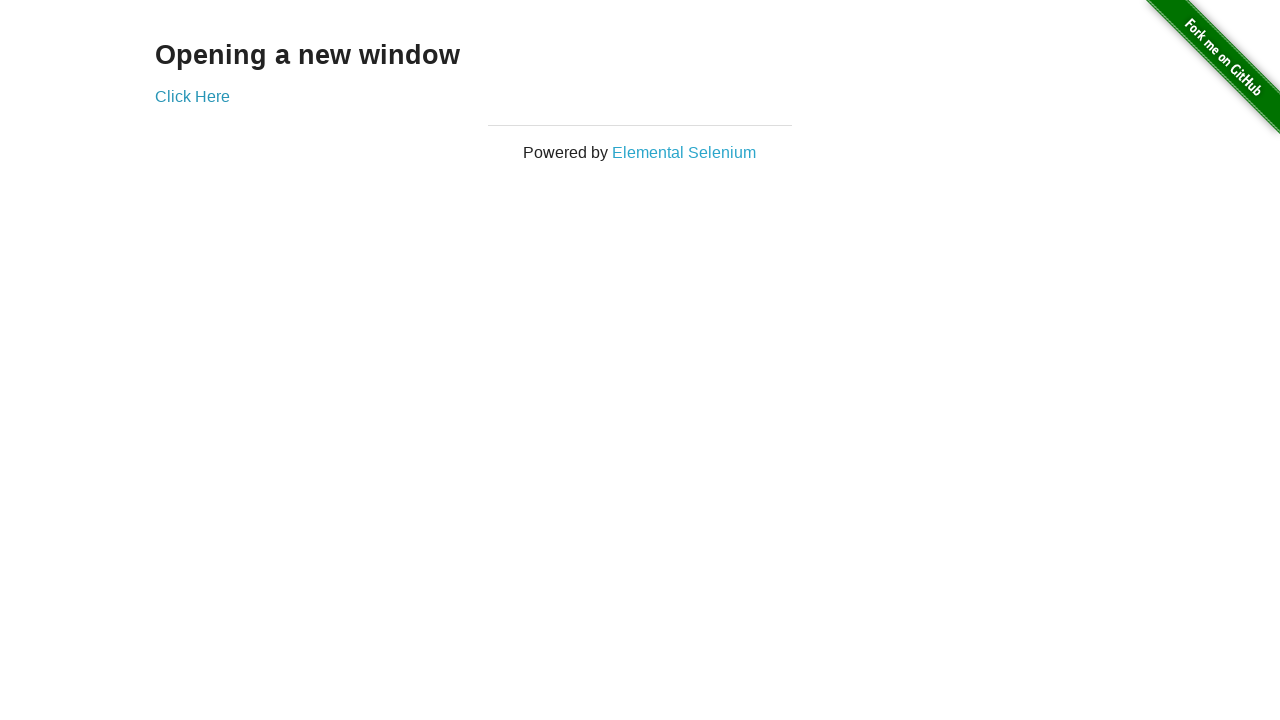